Tests form filling functionality by entering a randomly generated name into the username field on the DemoQA text box page

Starting URL: https://demoqa.com/text-box

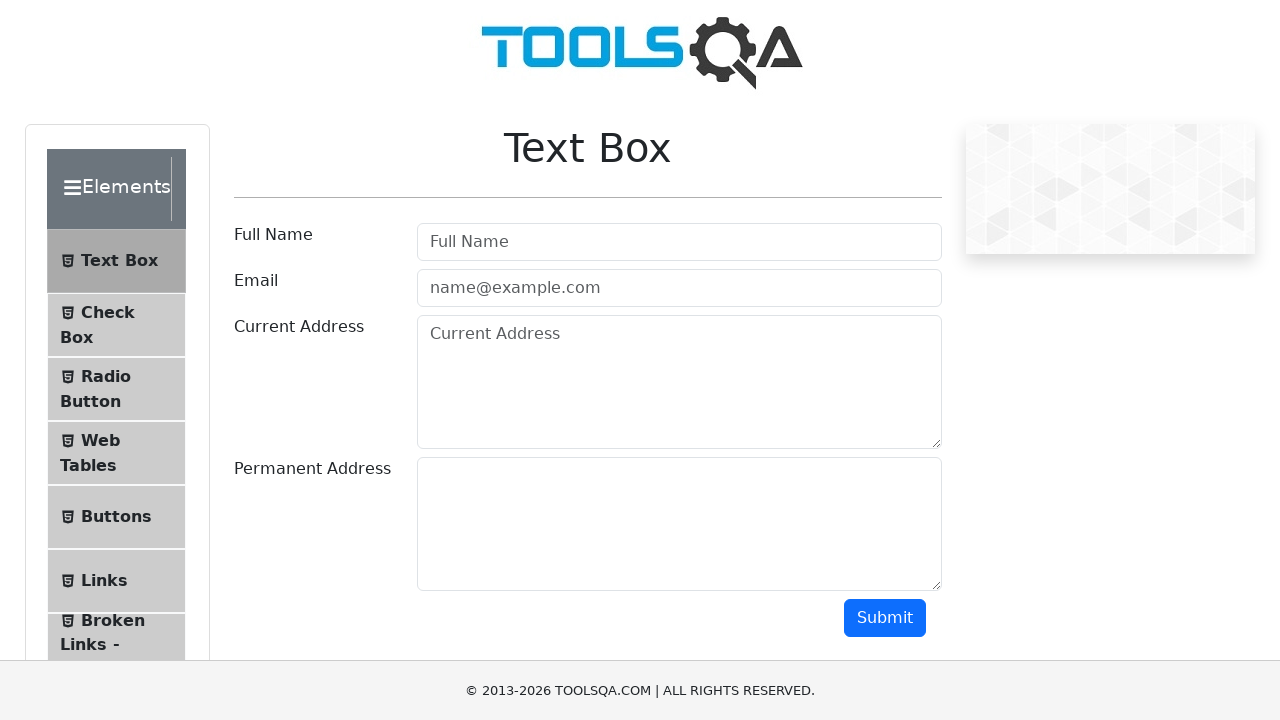

Filled username field with randomly generated name 'Alexander Johnson' on #userName
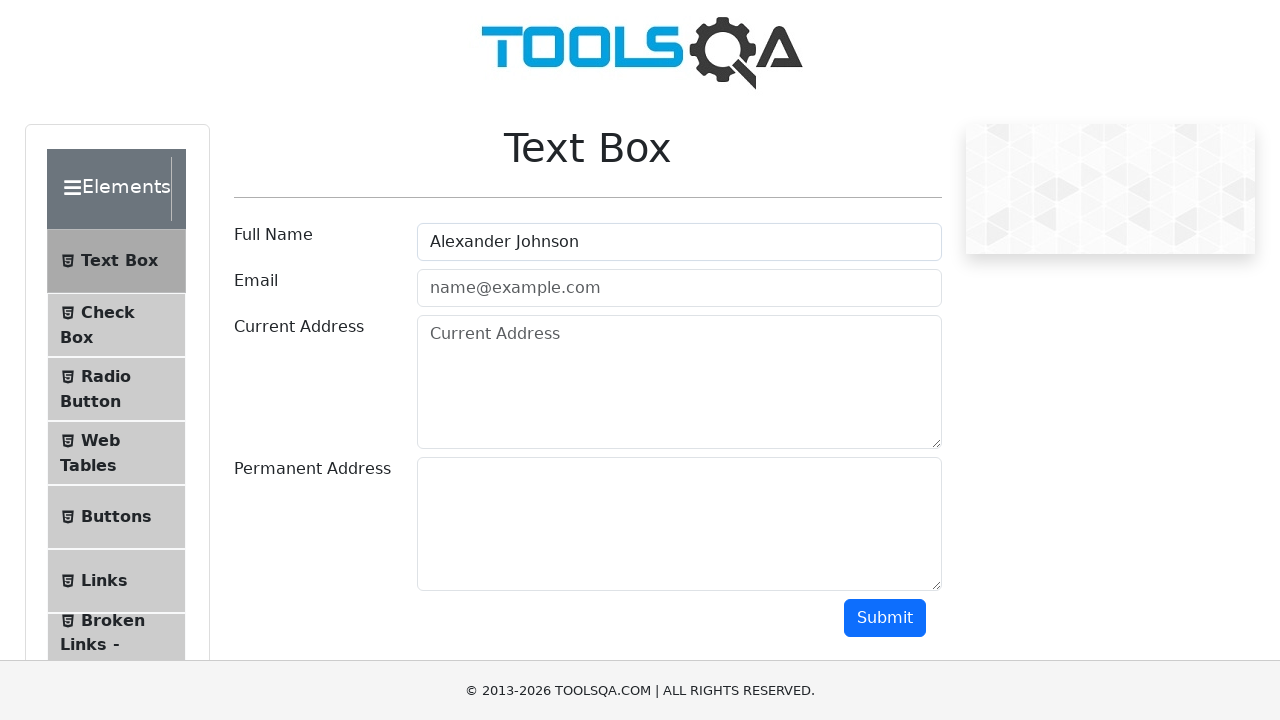

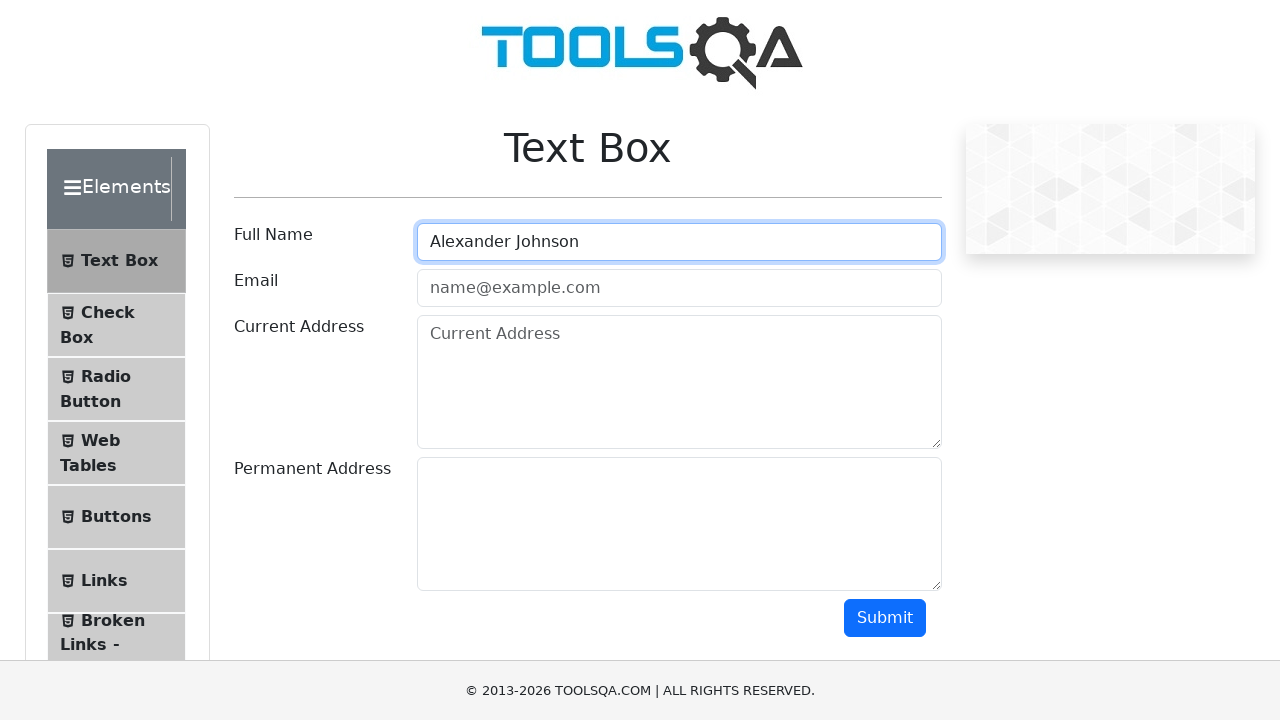